Opens the Bajaj Auto website homepage and verifies it loads successfully

Starting URL: https://www.bajajauto.com/

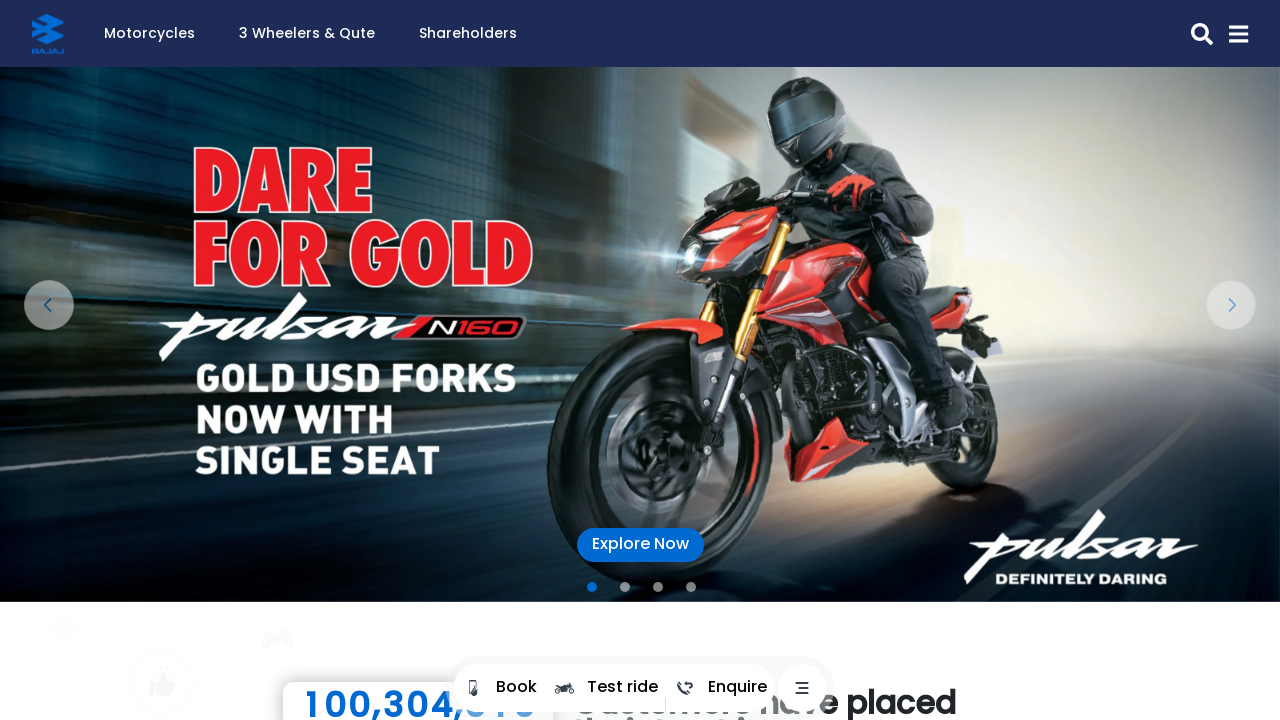

Waited for page DOM content to load
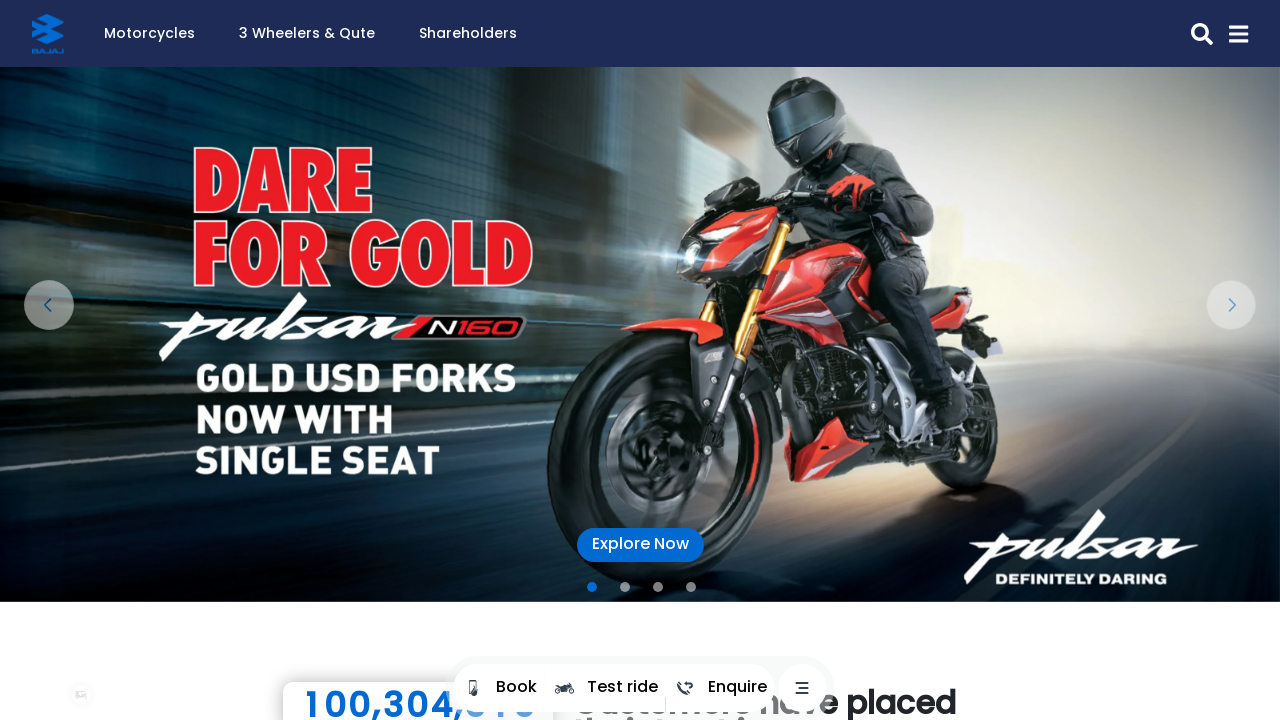

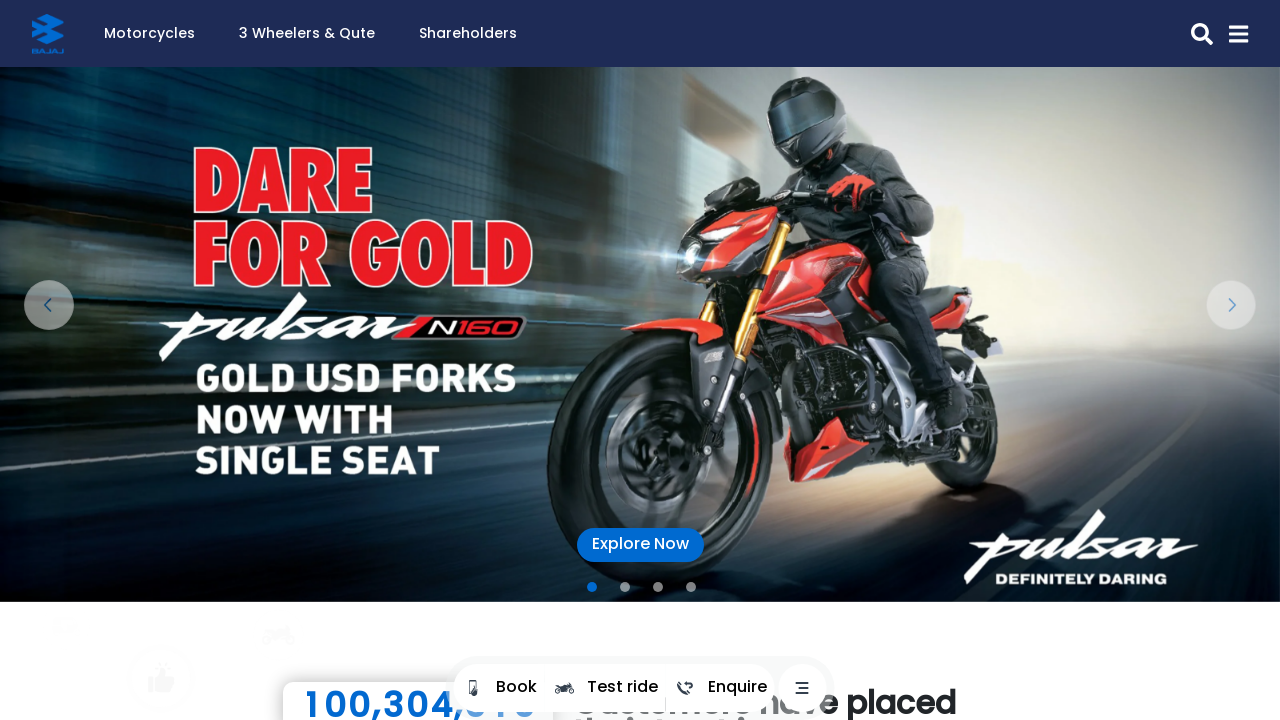